Tests Python.org search functionality by entering "pycon" in the search box and verifying results are found

Starting URL: http://www.python.org

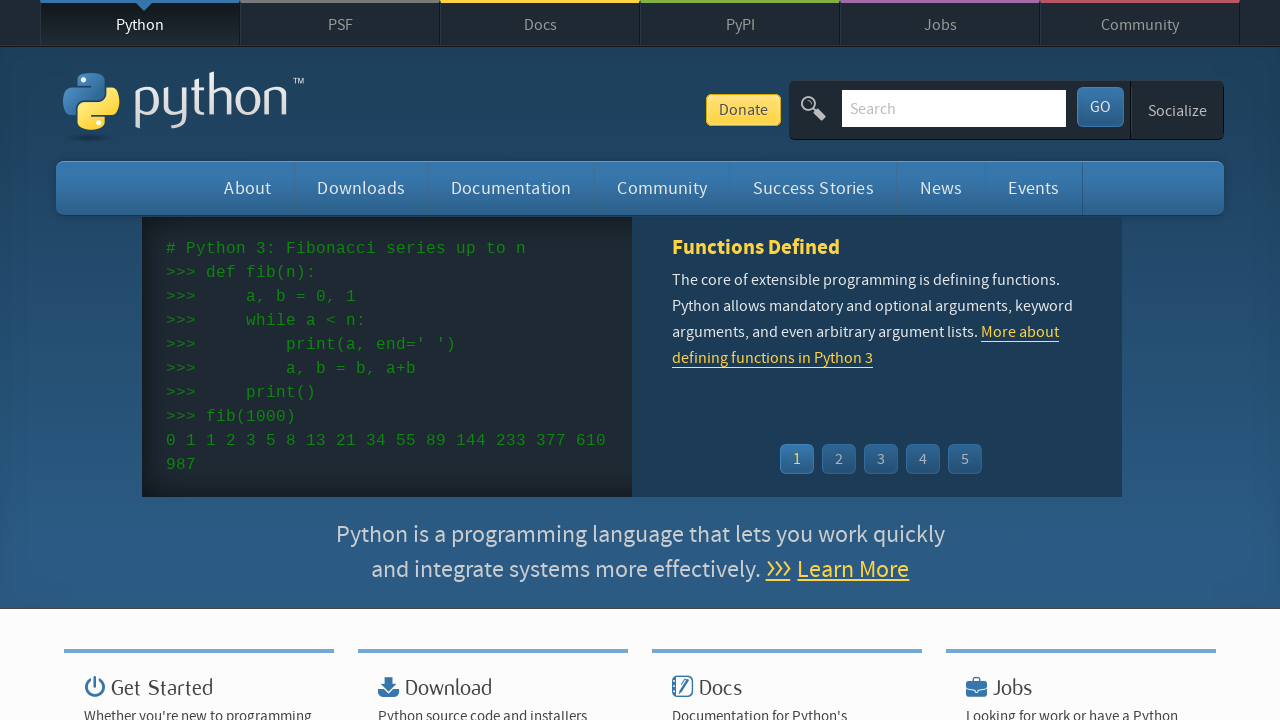

Verified page title contains 'Python'
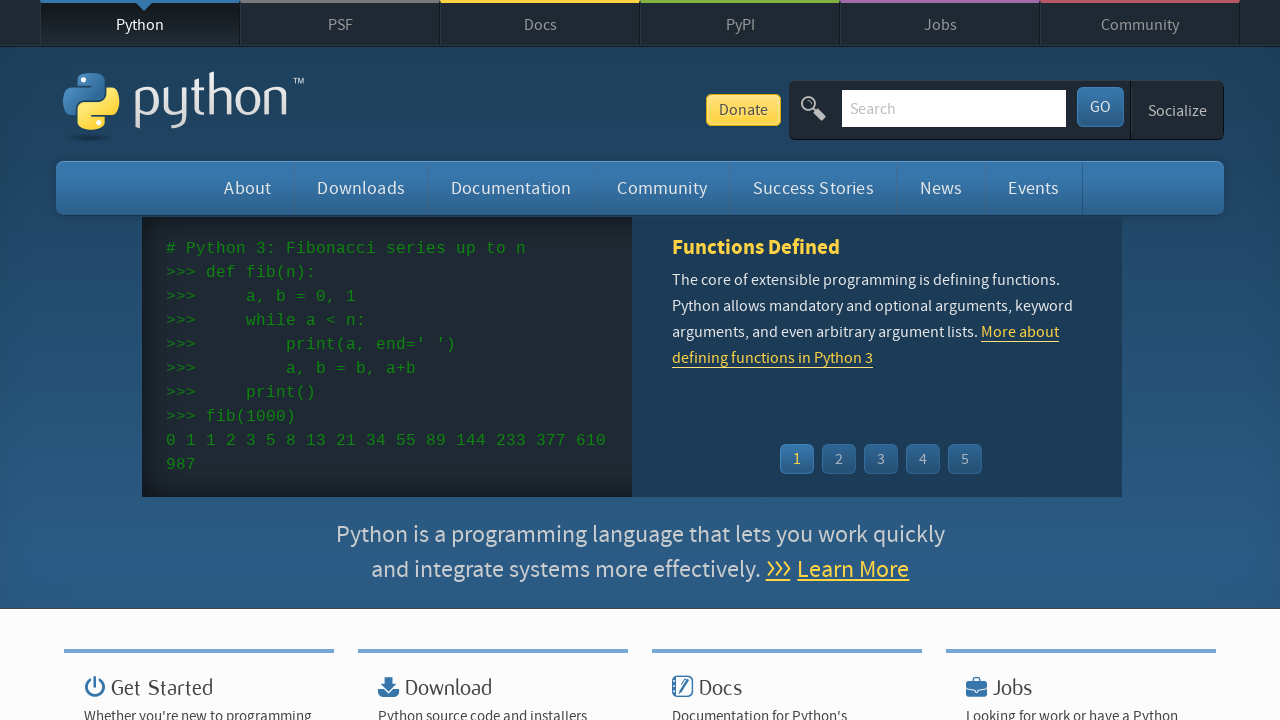

Cleared search box on input[name='q']
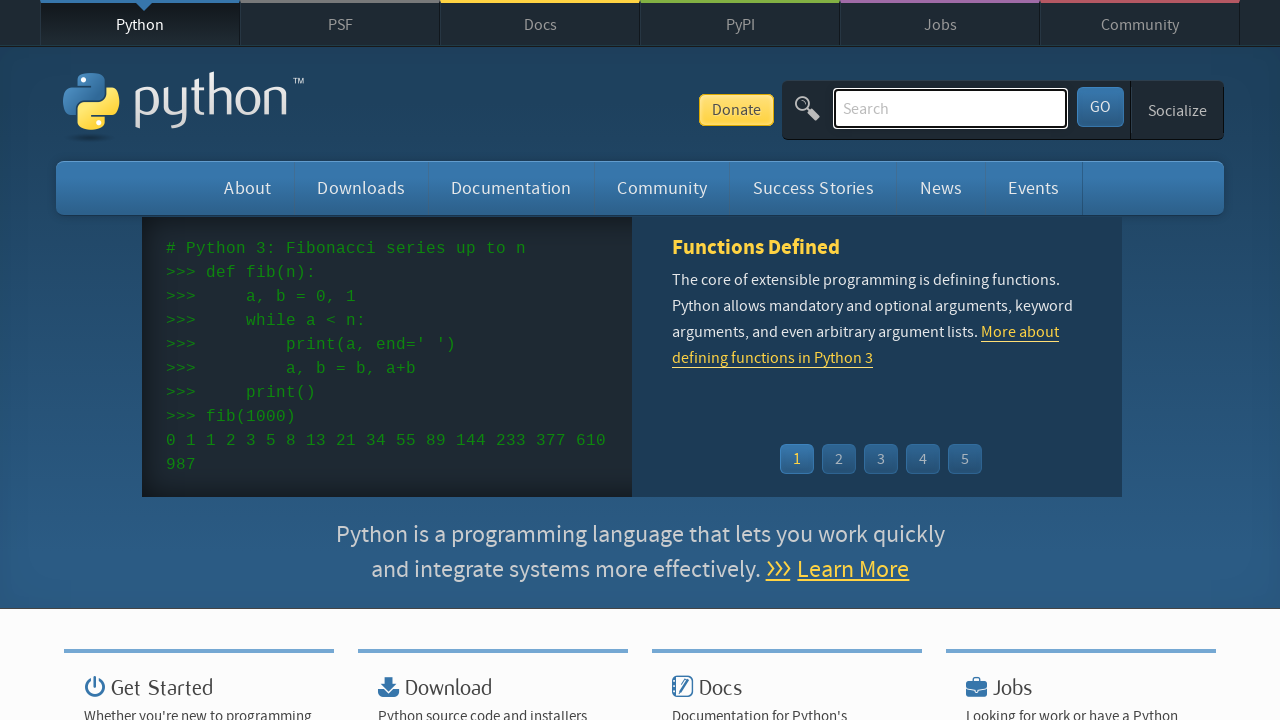

Entered 'pycon' in search box on input[name='q']
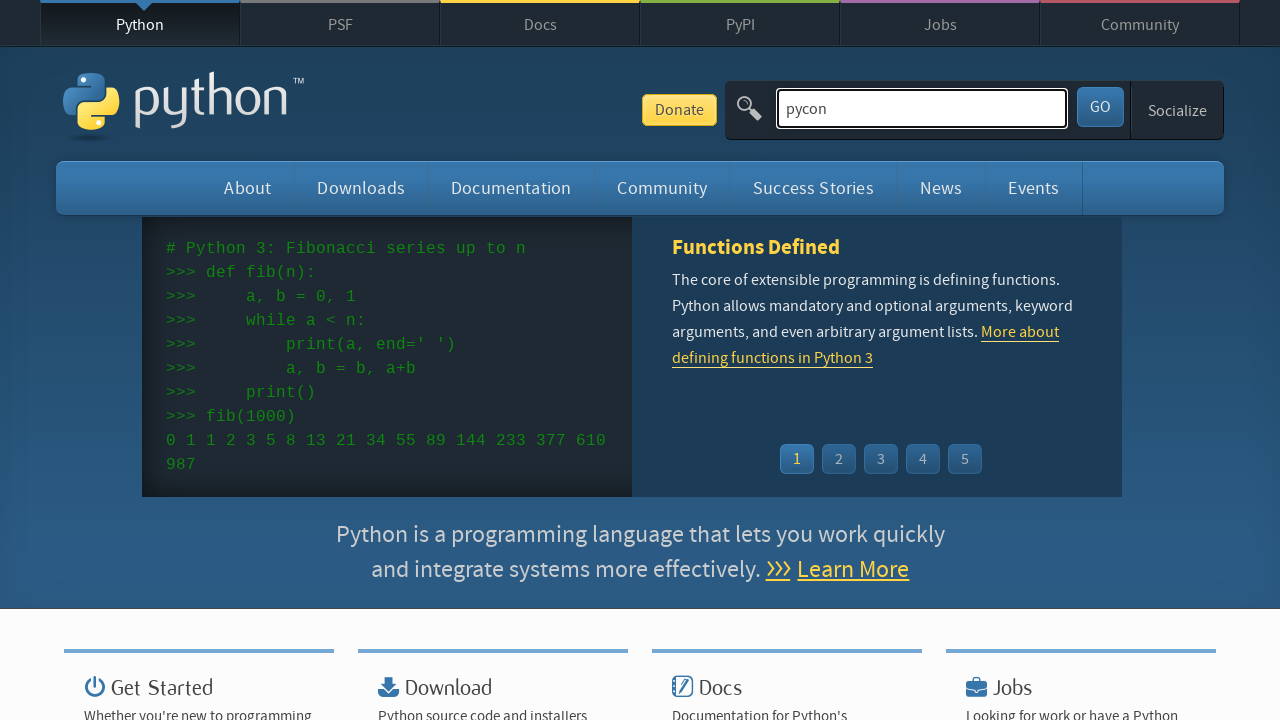

Pressed Enter to submit search on input[name='q']
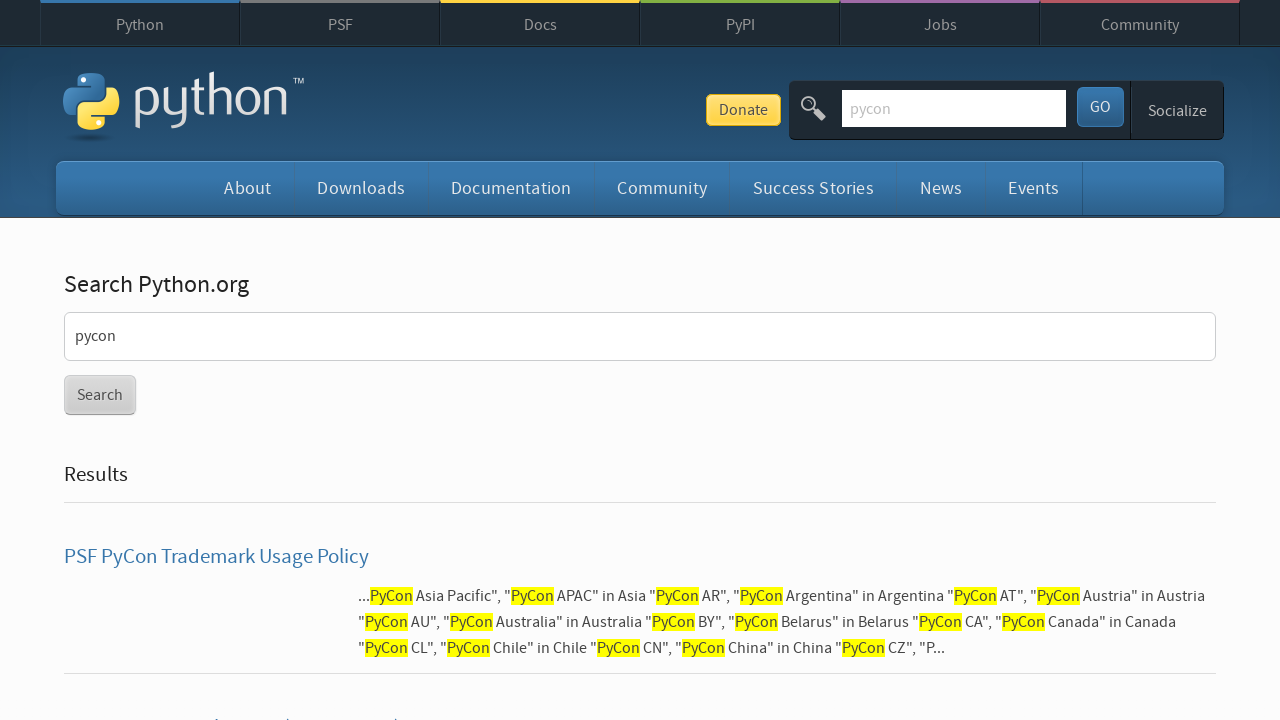

Waited for network idle after search
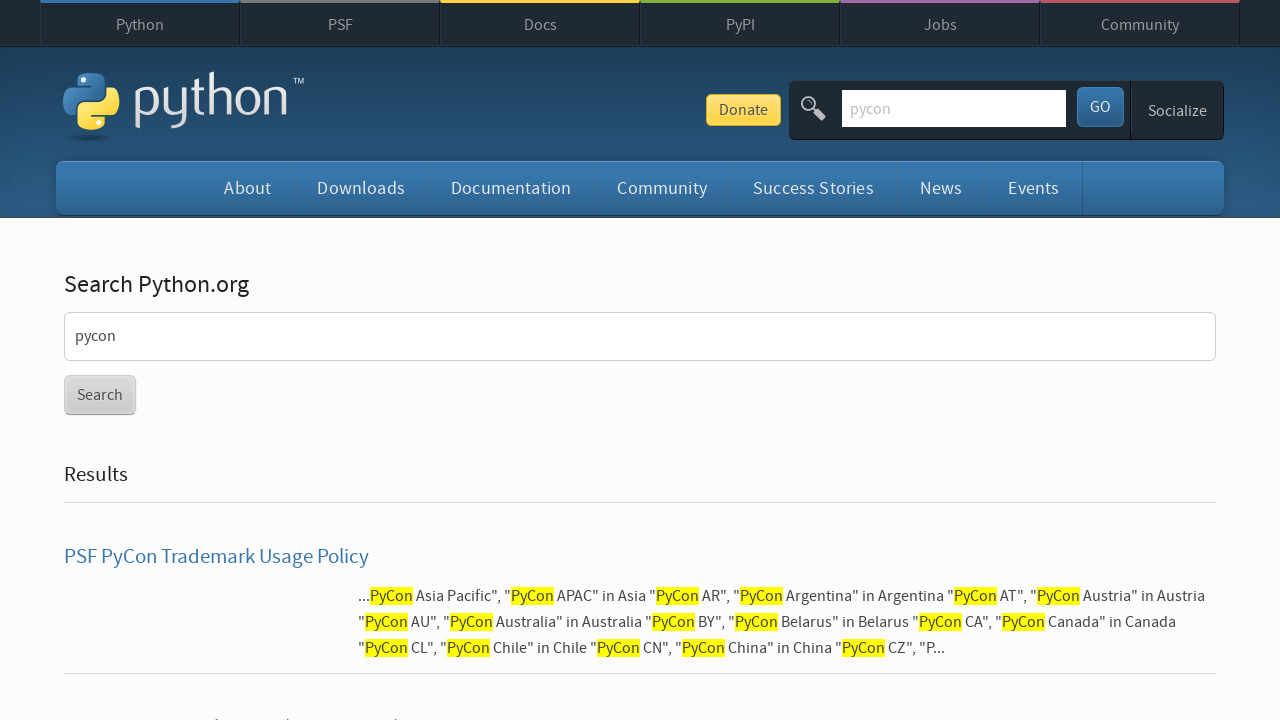

Verified search results were found (no 'No results found' message)
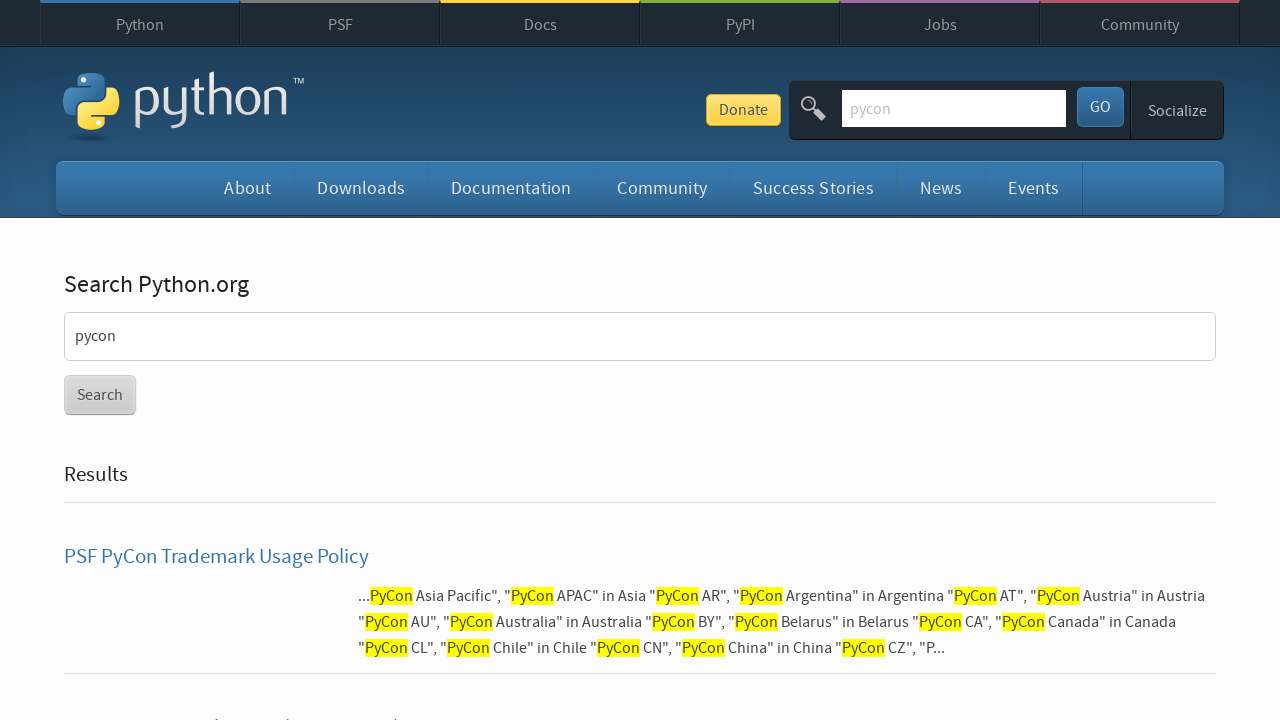

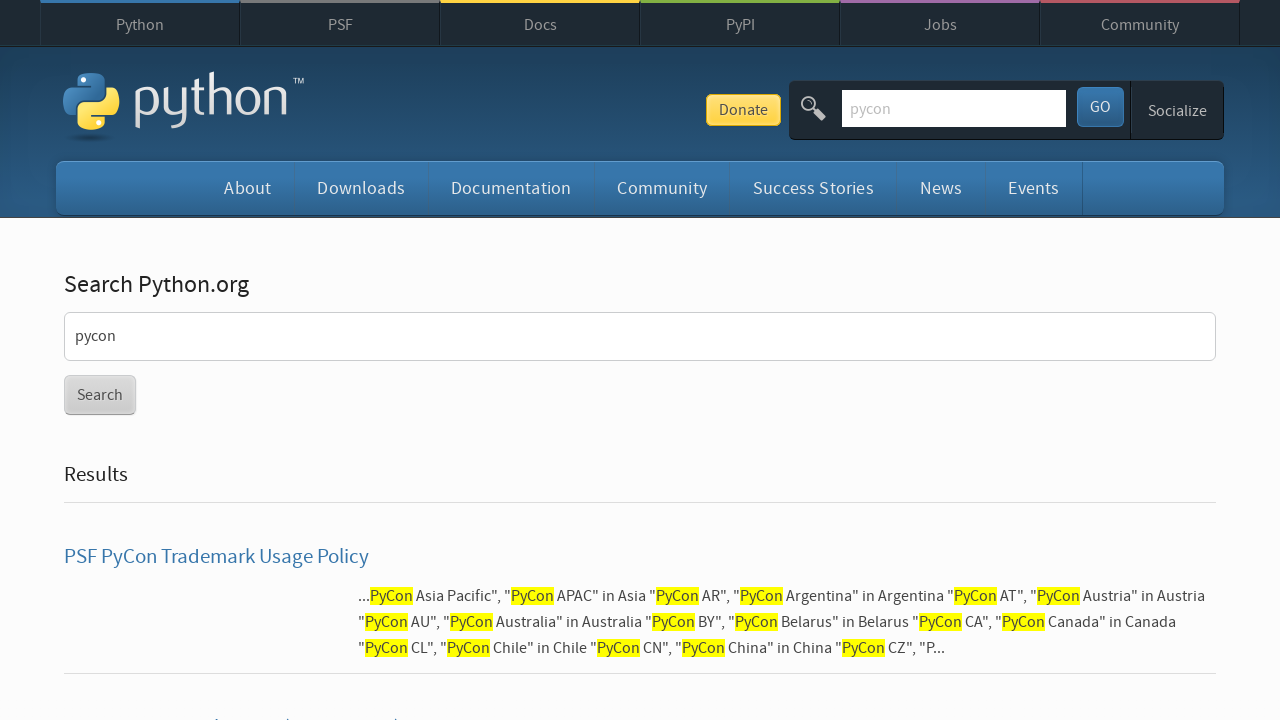